Navigates to Walla news website and refreshes the page to verify the title remains consistent

Starting URL: http://www.walla.co.il

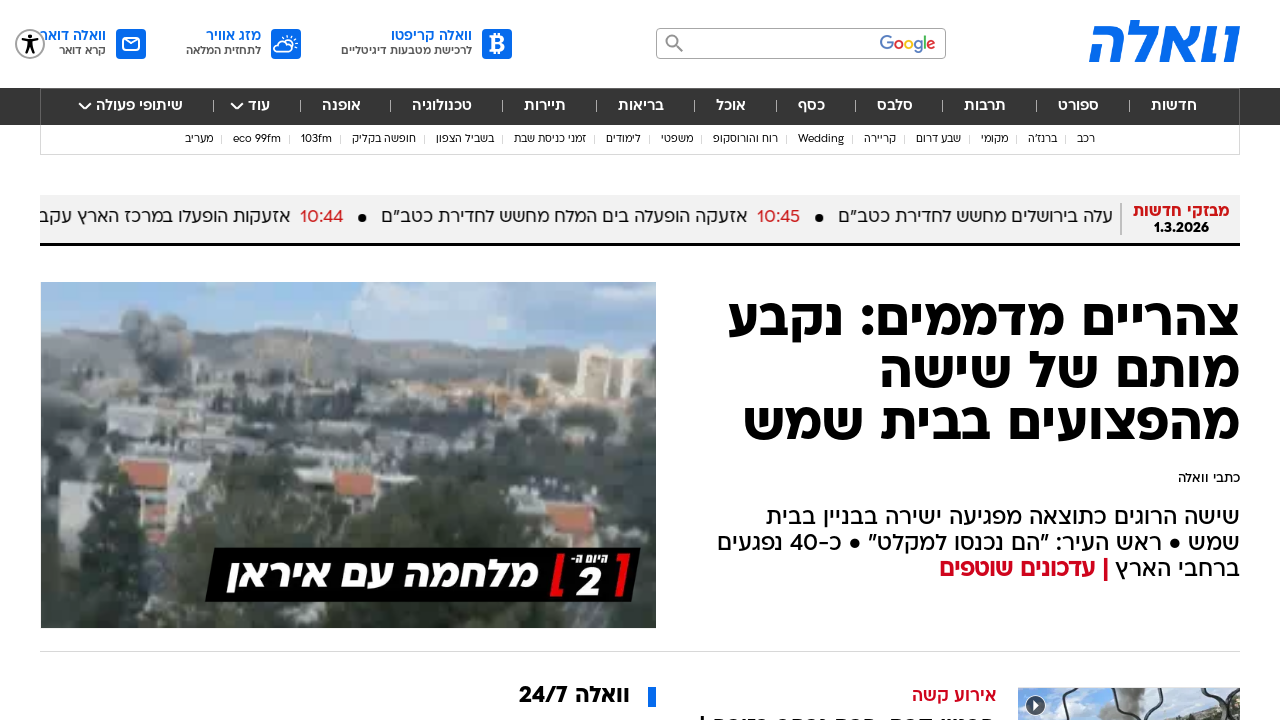

Reloaded Walla news website page
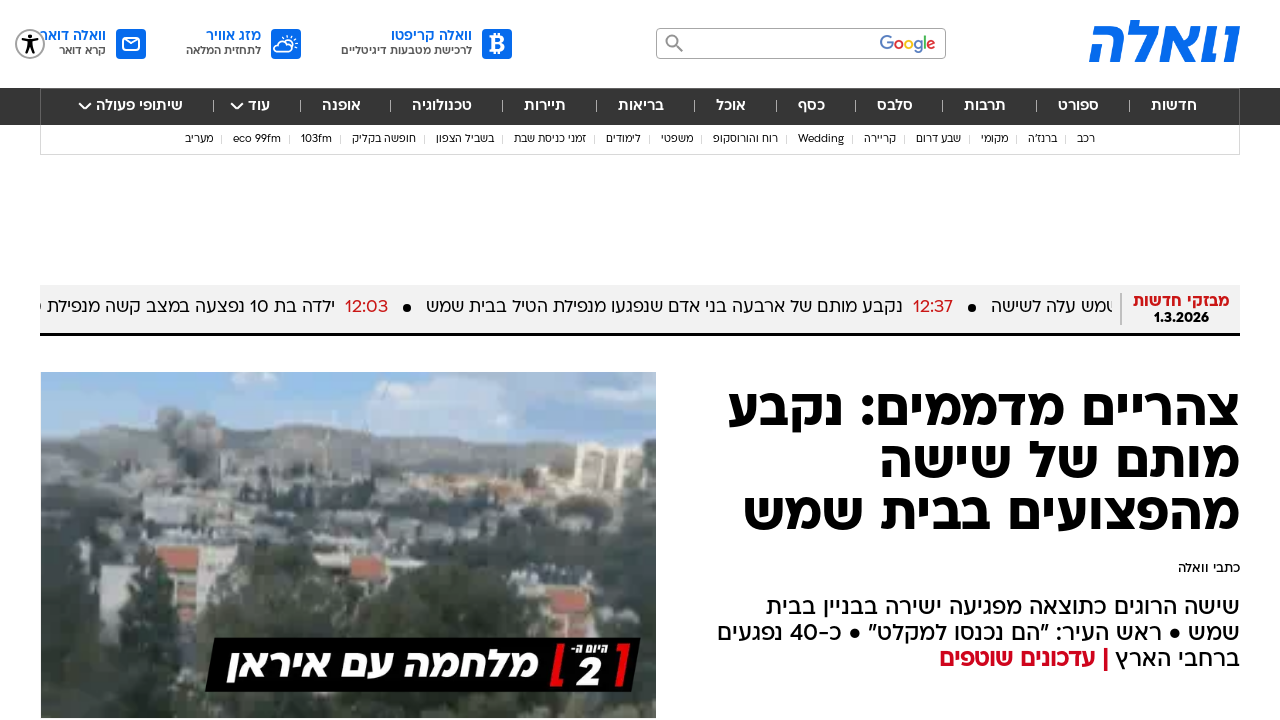

Page DOM content loaded after refresh
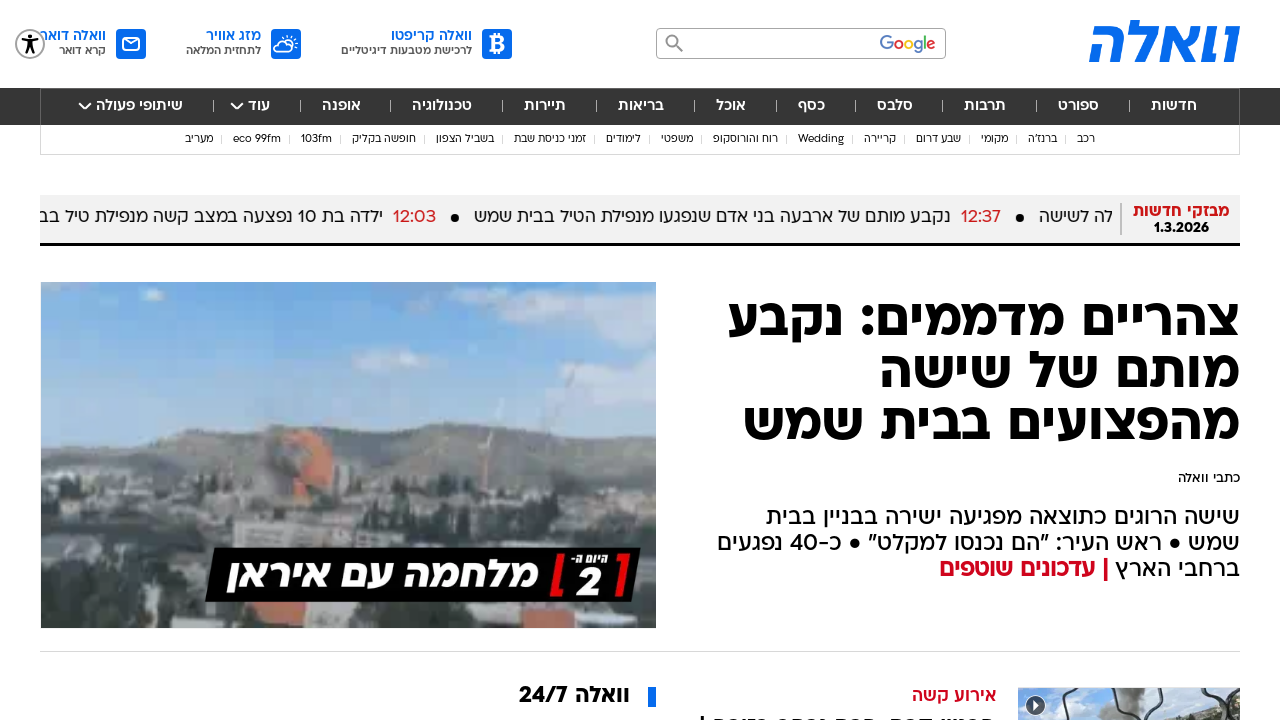

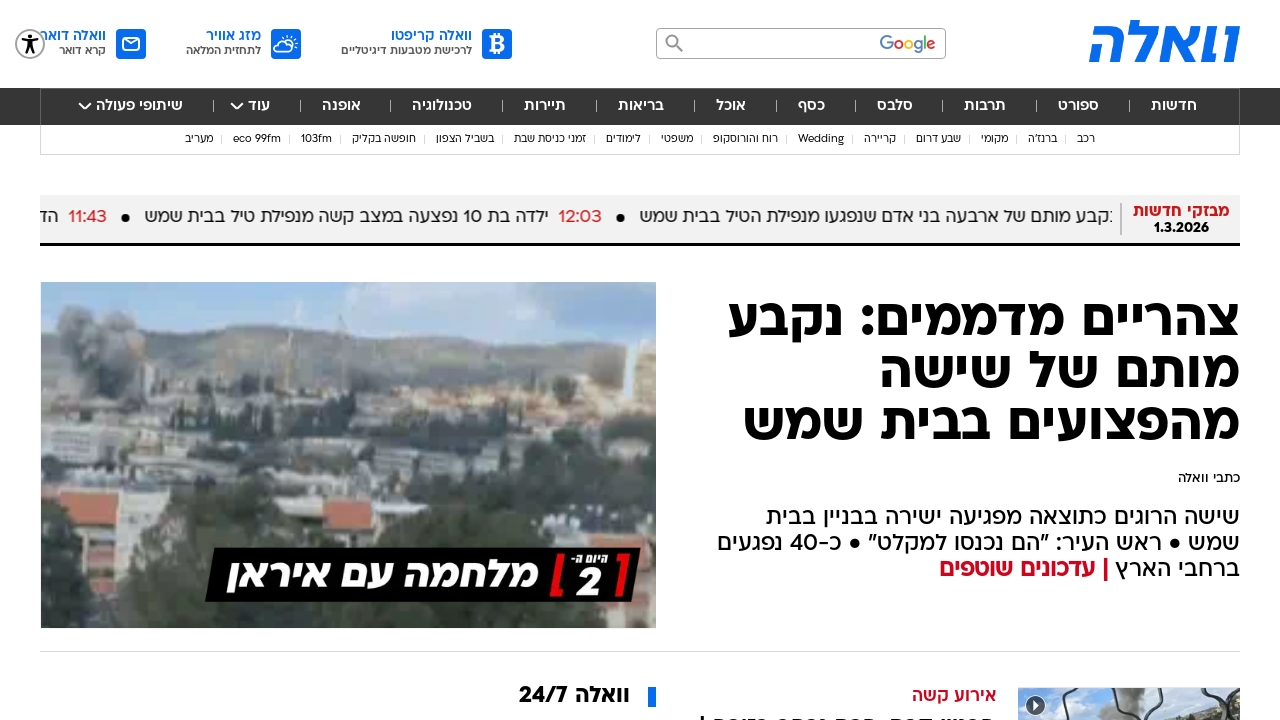